Tests a web form by entering text into a text box and clicking the submit button, then verifies the success message is displayed.

Starting URL: https://www.selenium.dev/selenium/web/web-form.html

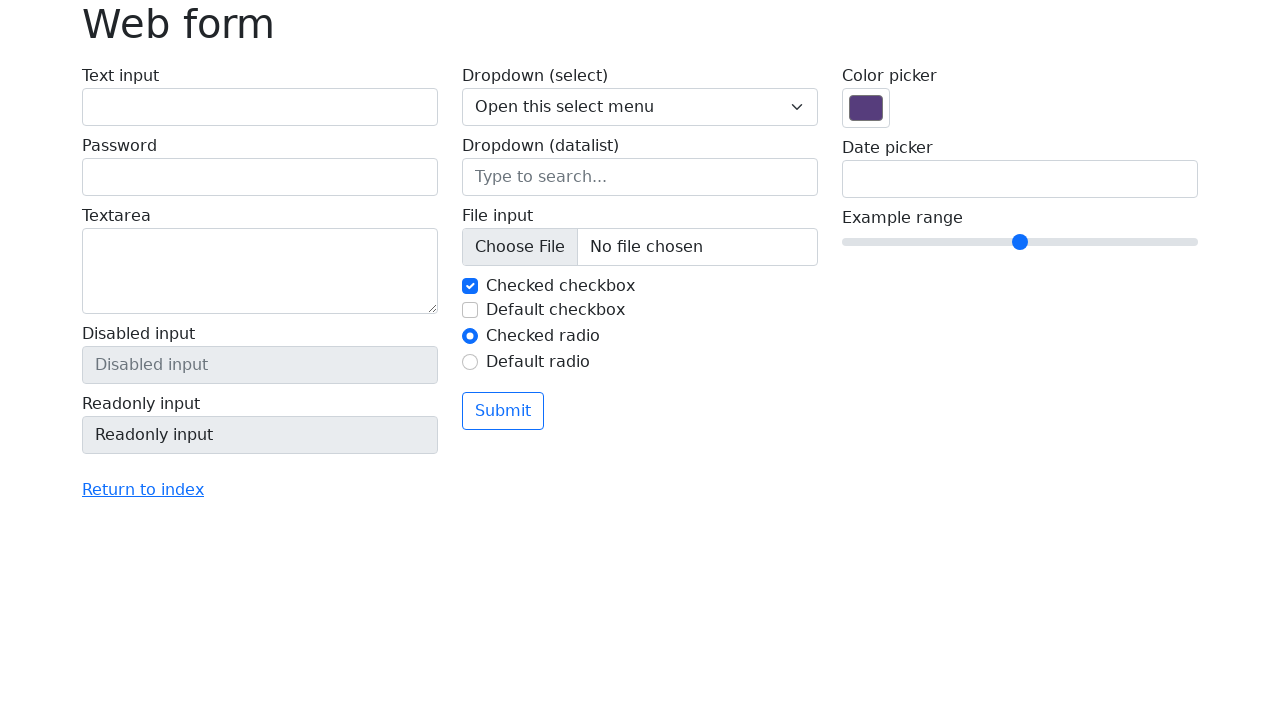

Verified page title is 'Web form'
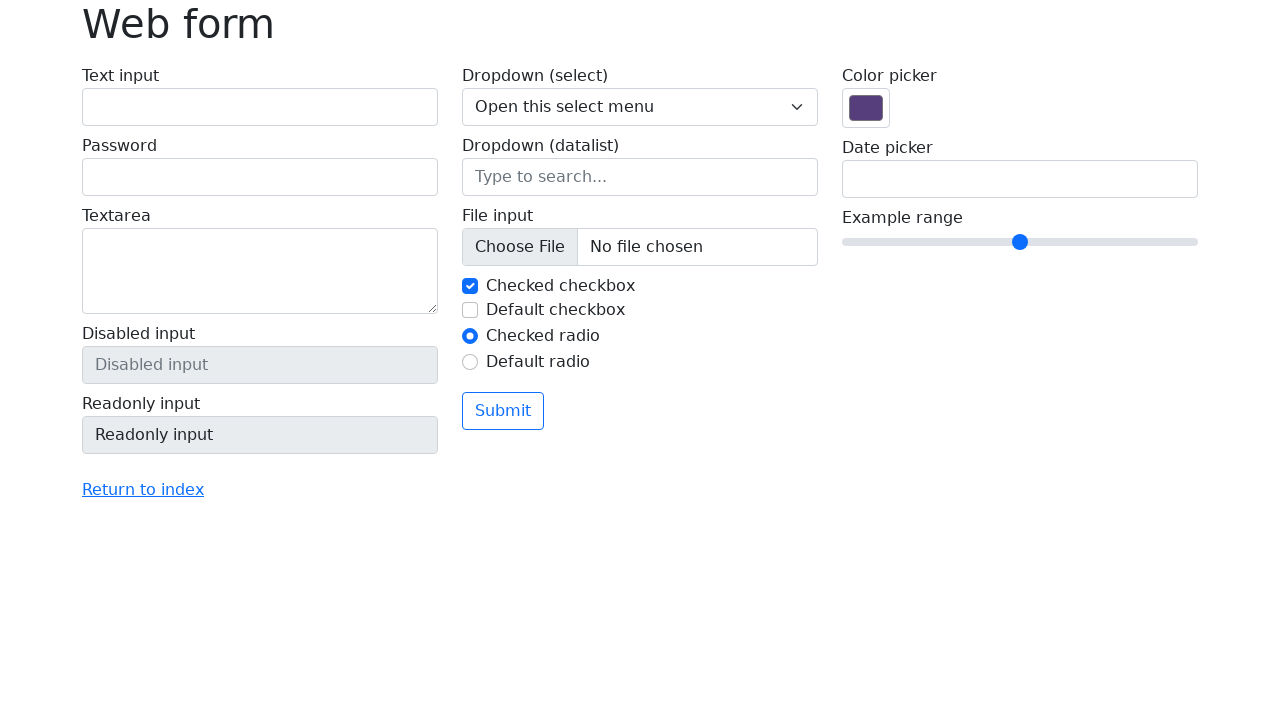

Filled text box with 'Selenium' on input[name='my-text']
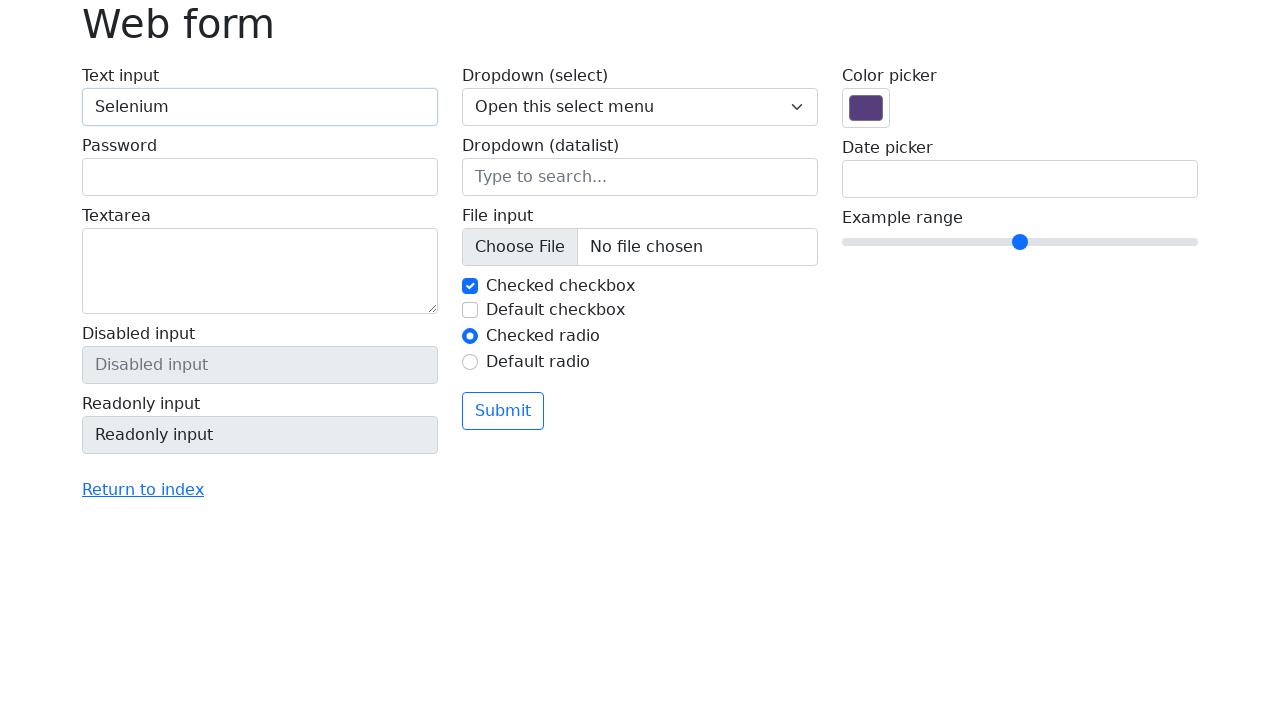

Clicked submit button at (503, 411) on button
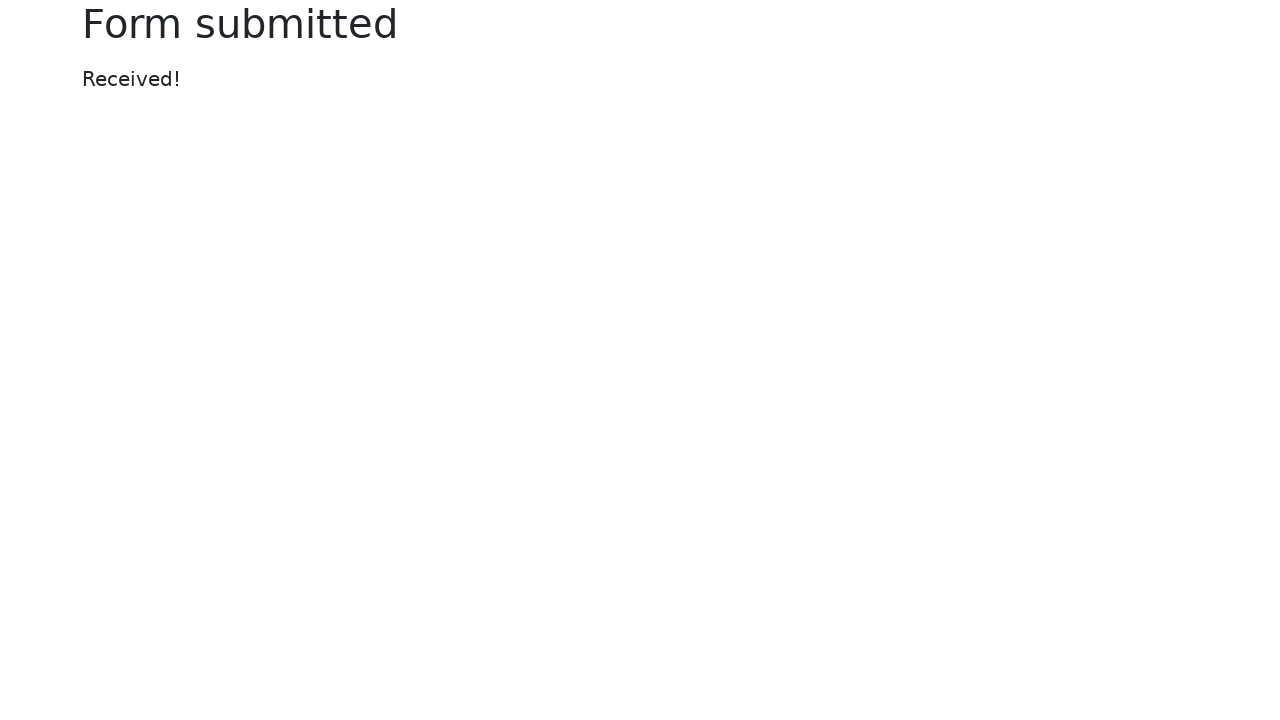

Success message element appeared
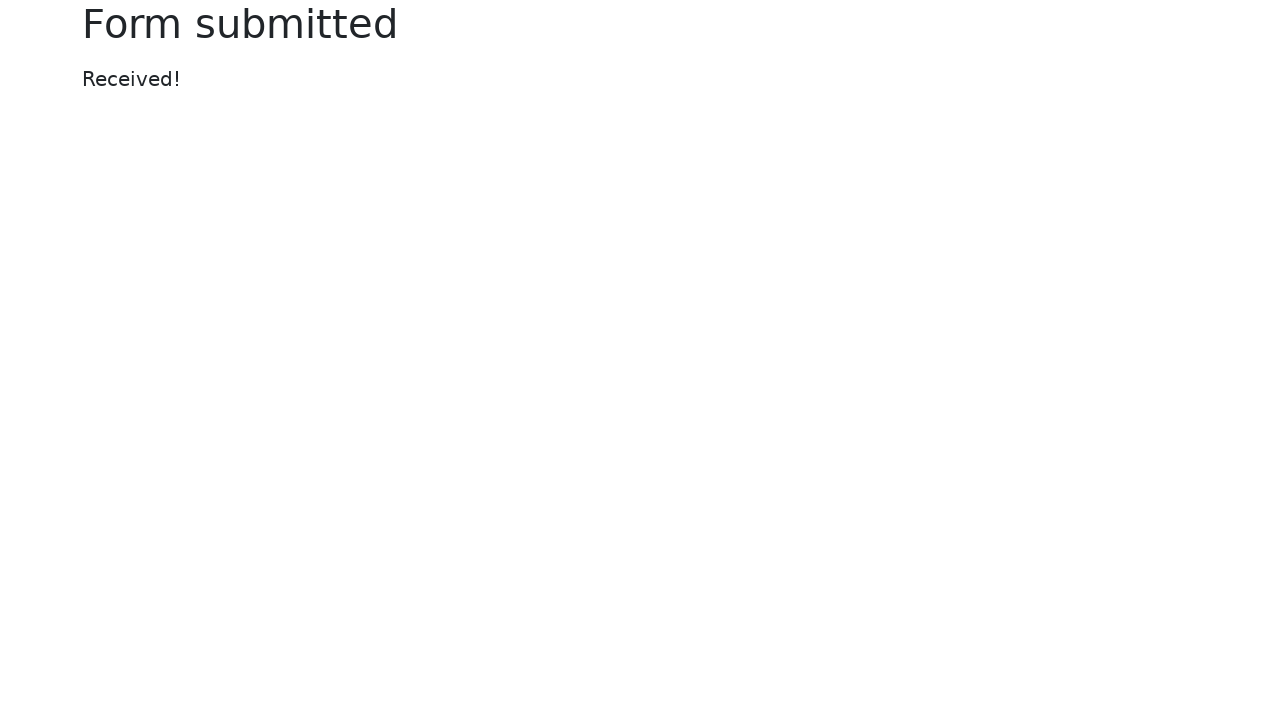

Verified success message displays 'Received!'
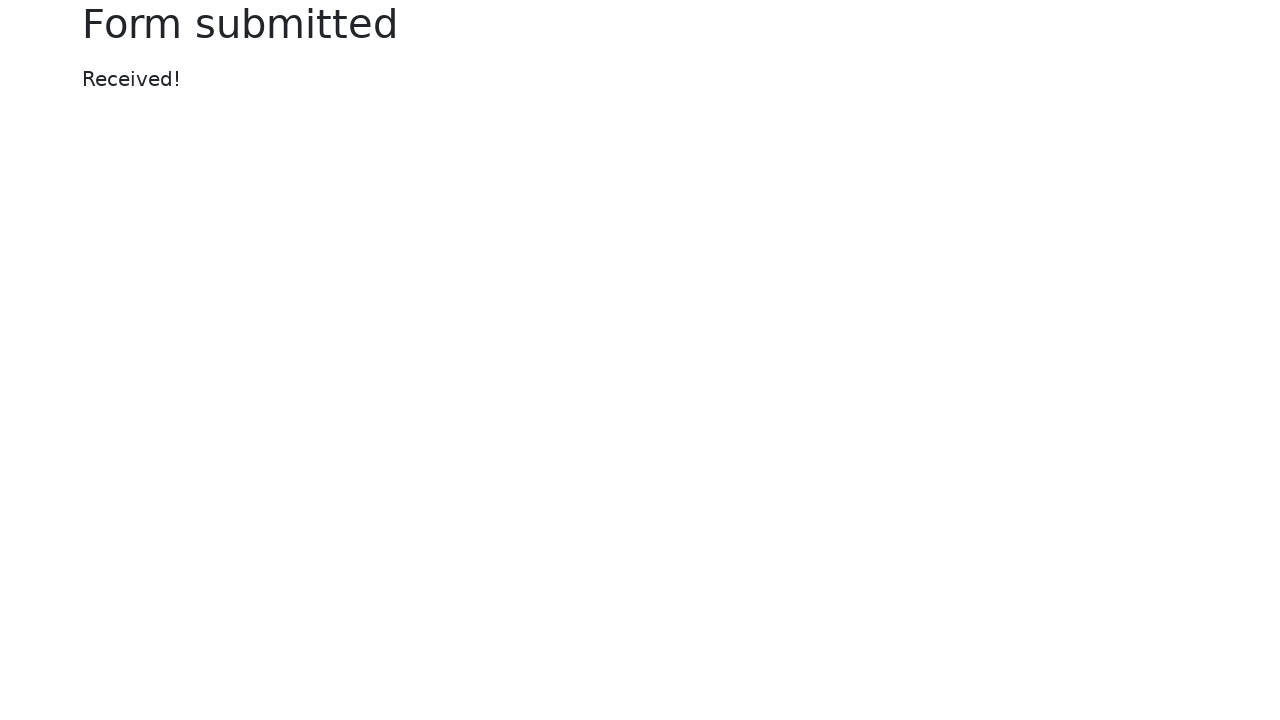

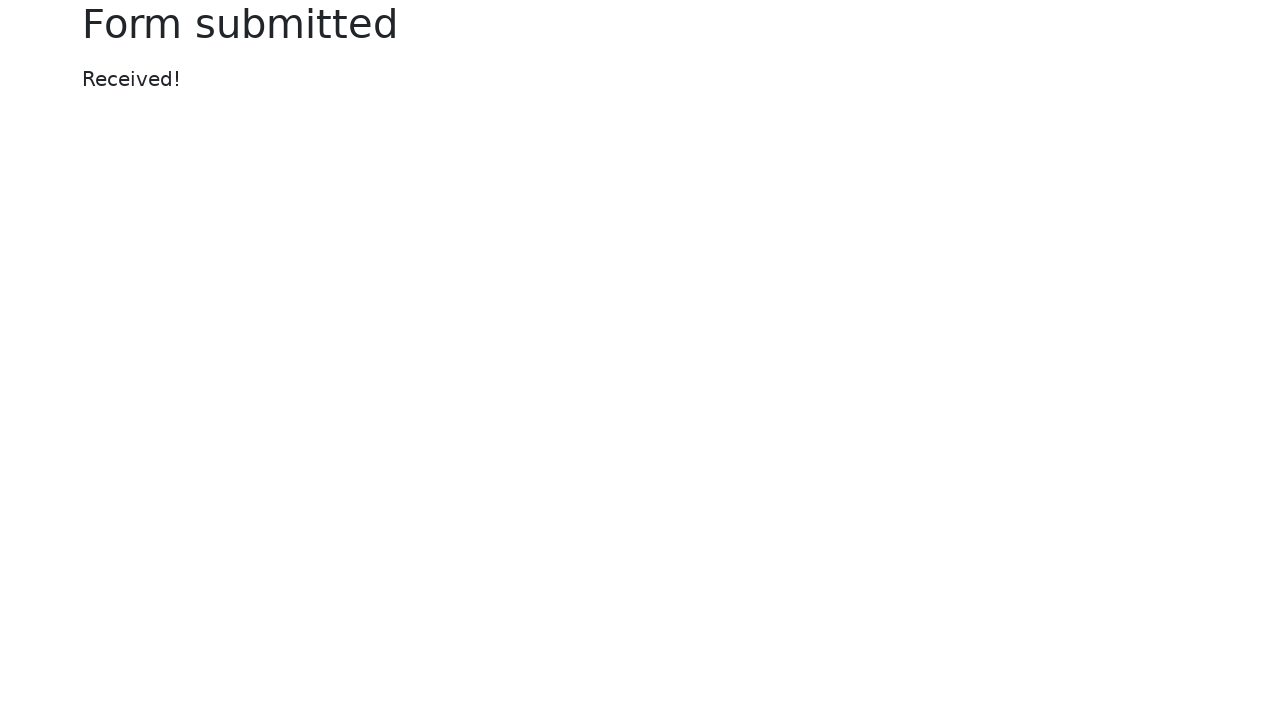